Tests browser window management by maximizing, minimizing, and setting the browser window to fullscreen mode on a demo application site.

Starting URL: https://demoapps.qspiders.com/

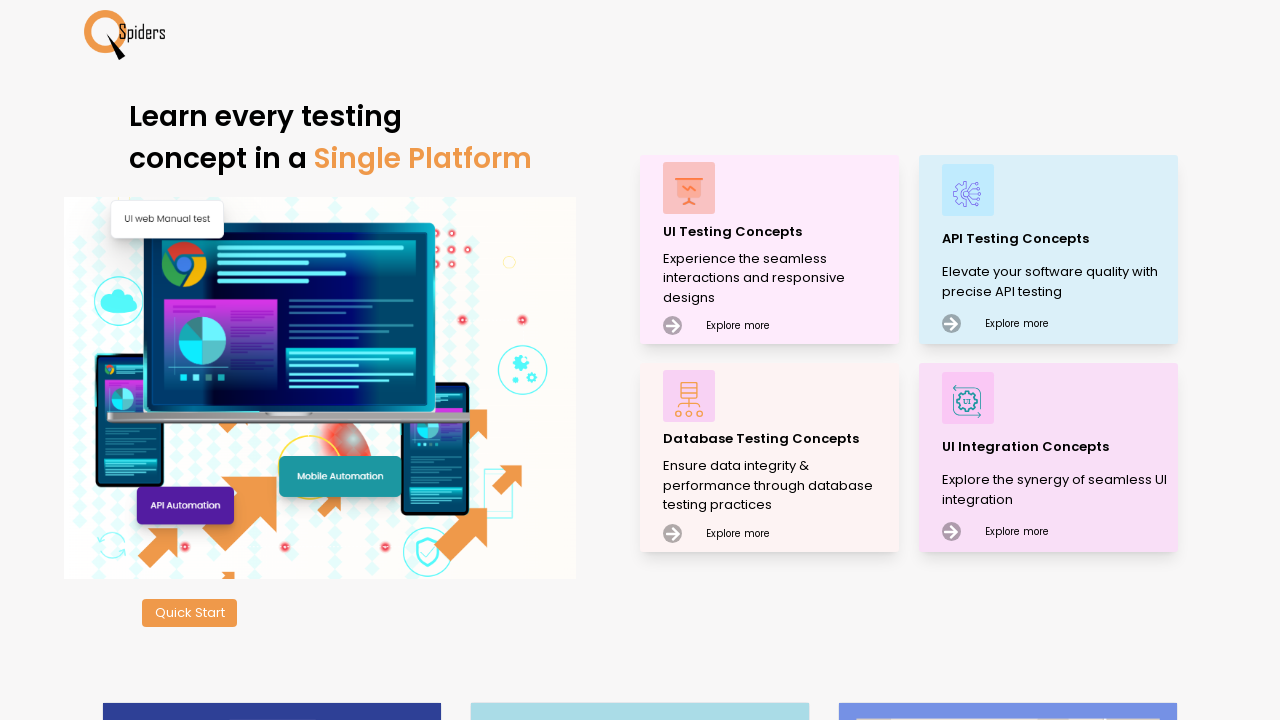

Set viewport to maximized size (1920x1080)
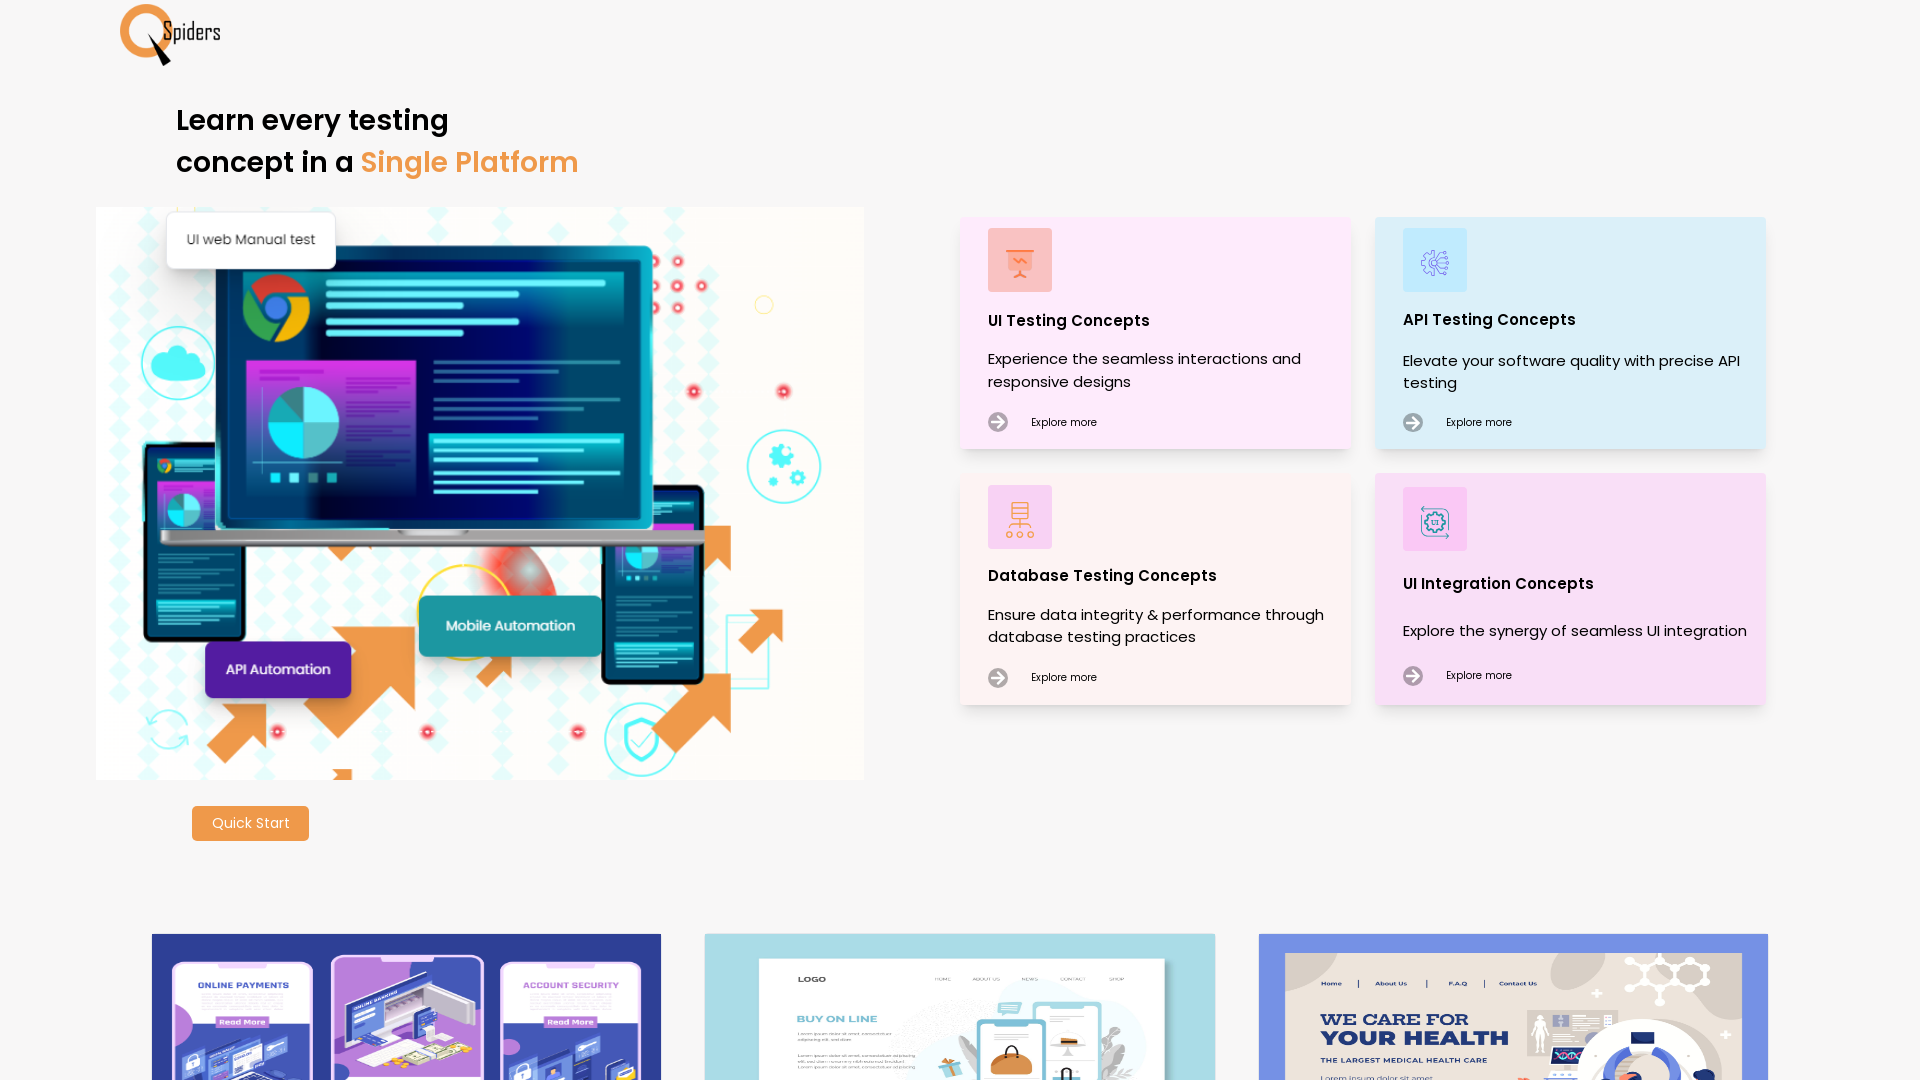

Set viewport to minimized size (800x600)
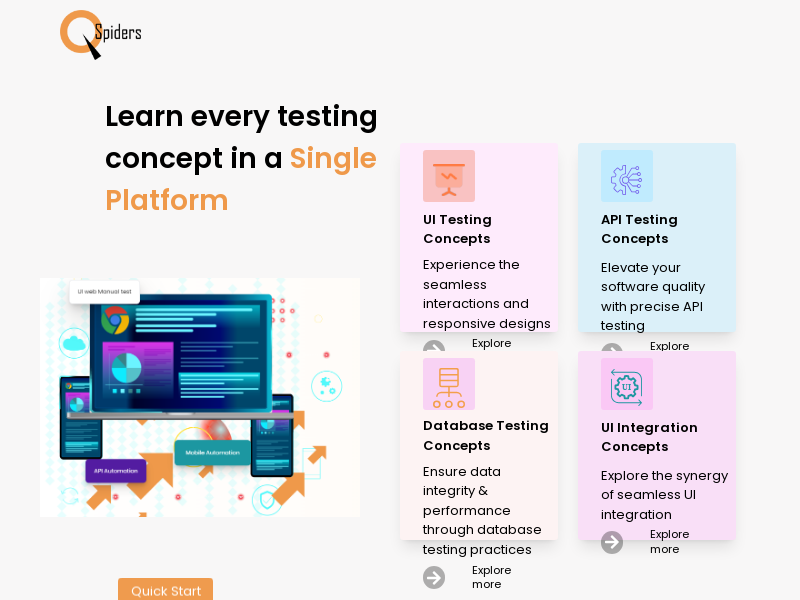

Set viewport to fullscreen size (1920x1080)
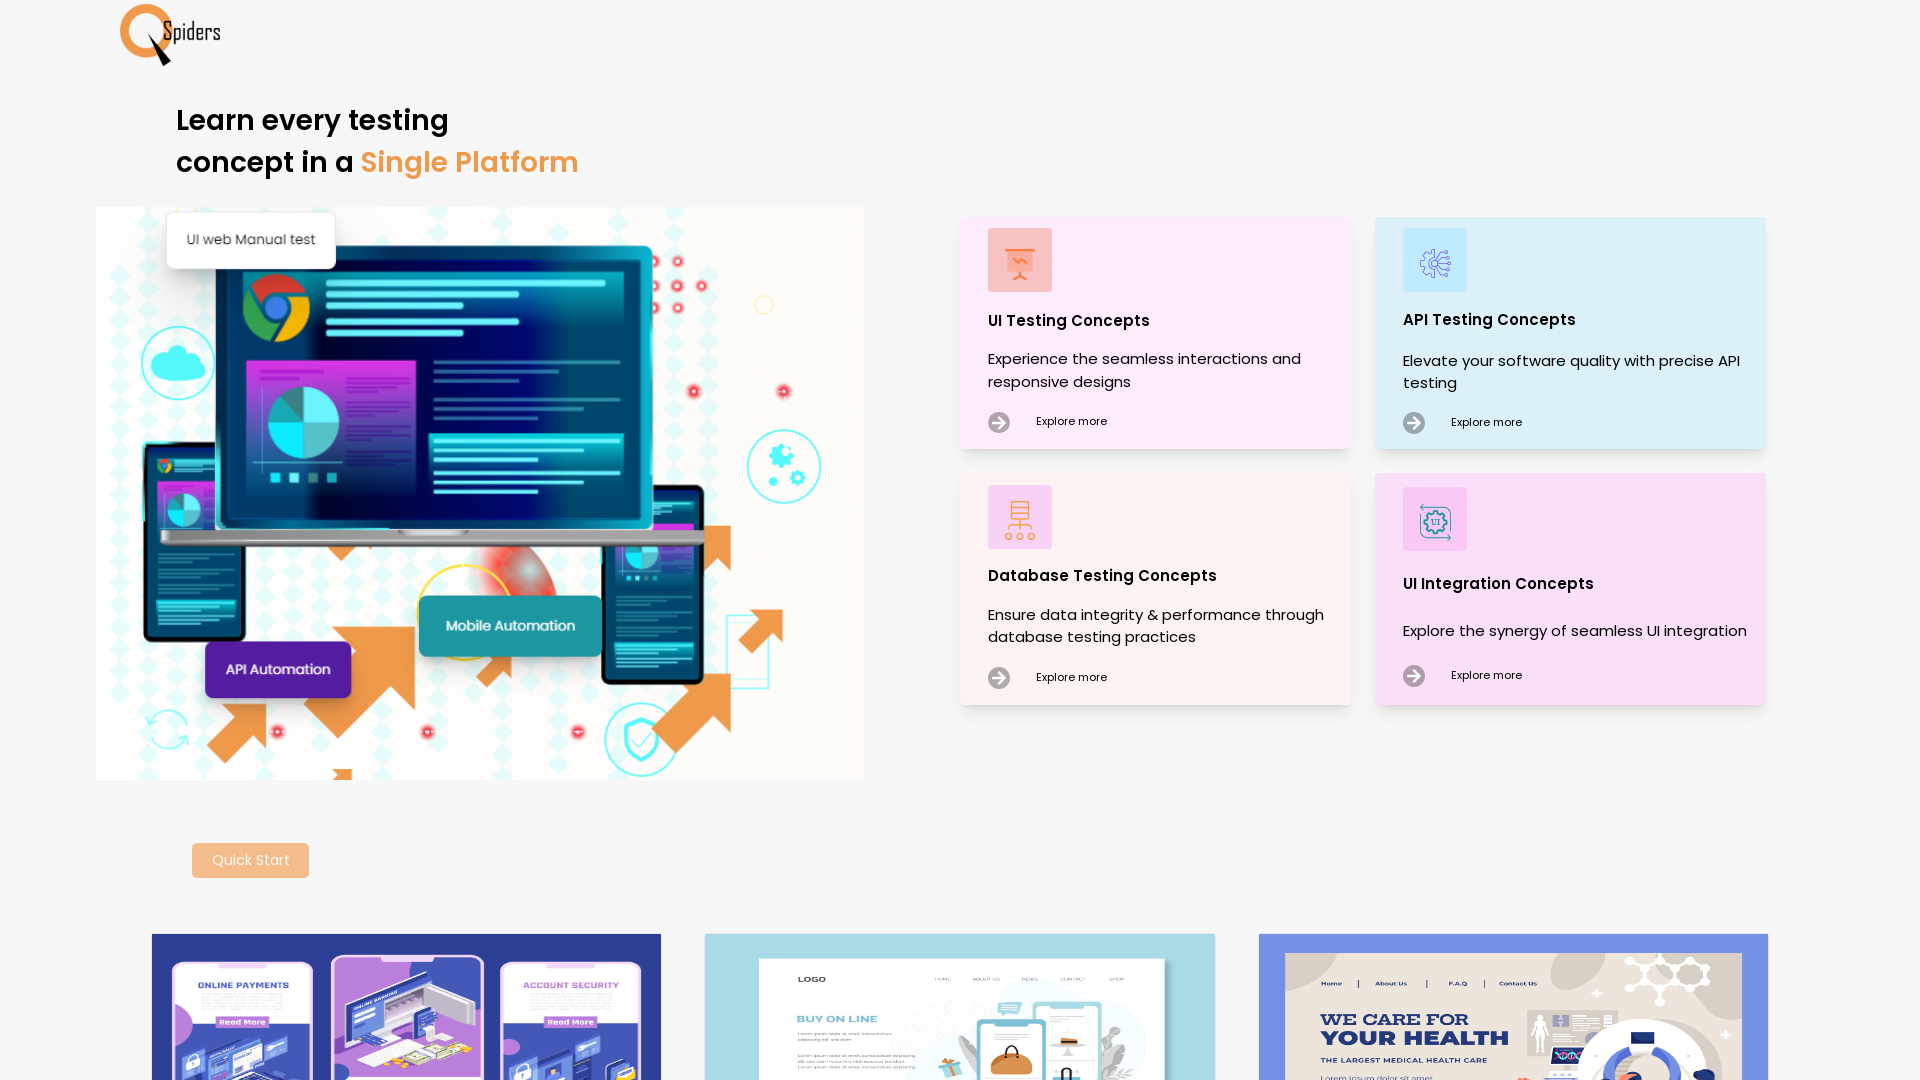

Page fully loaded - domcontentloaded state reached
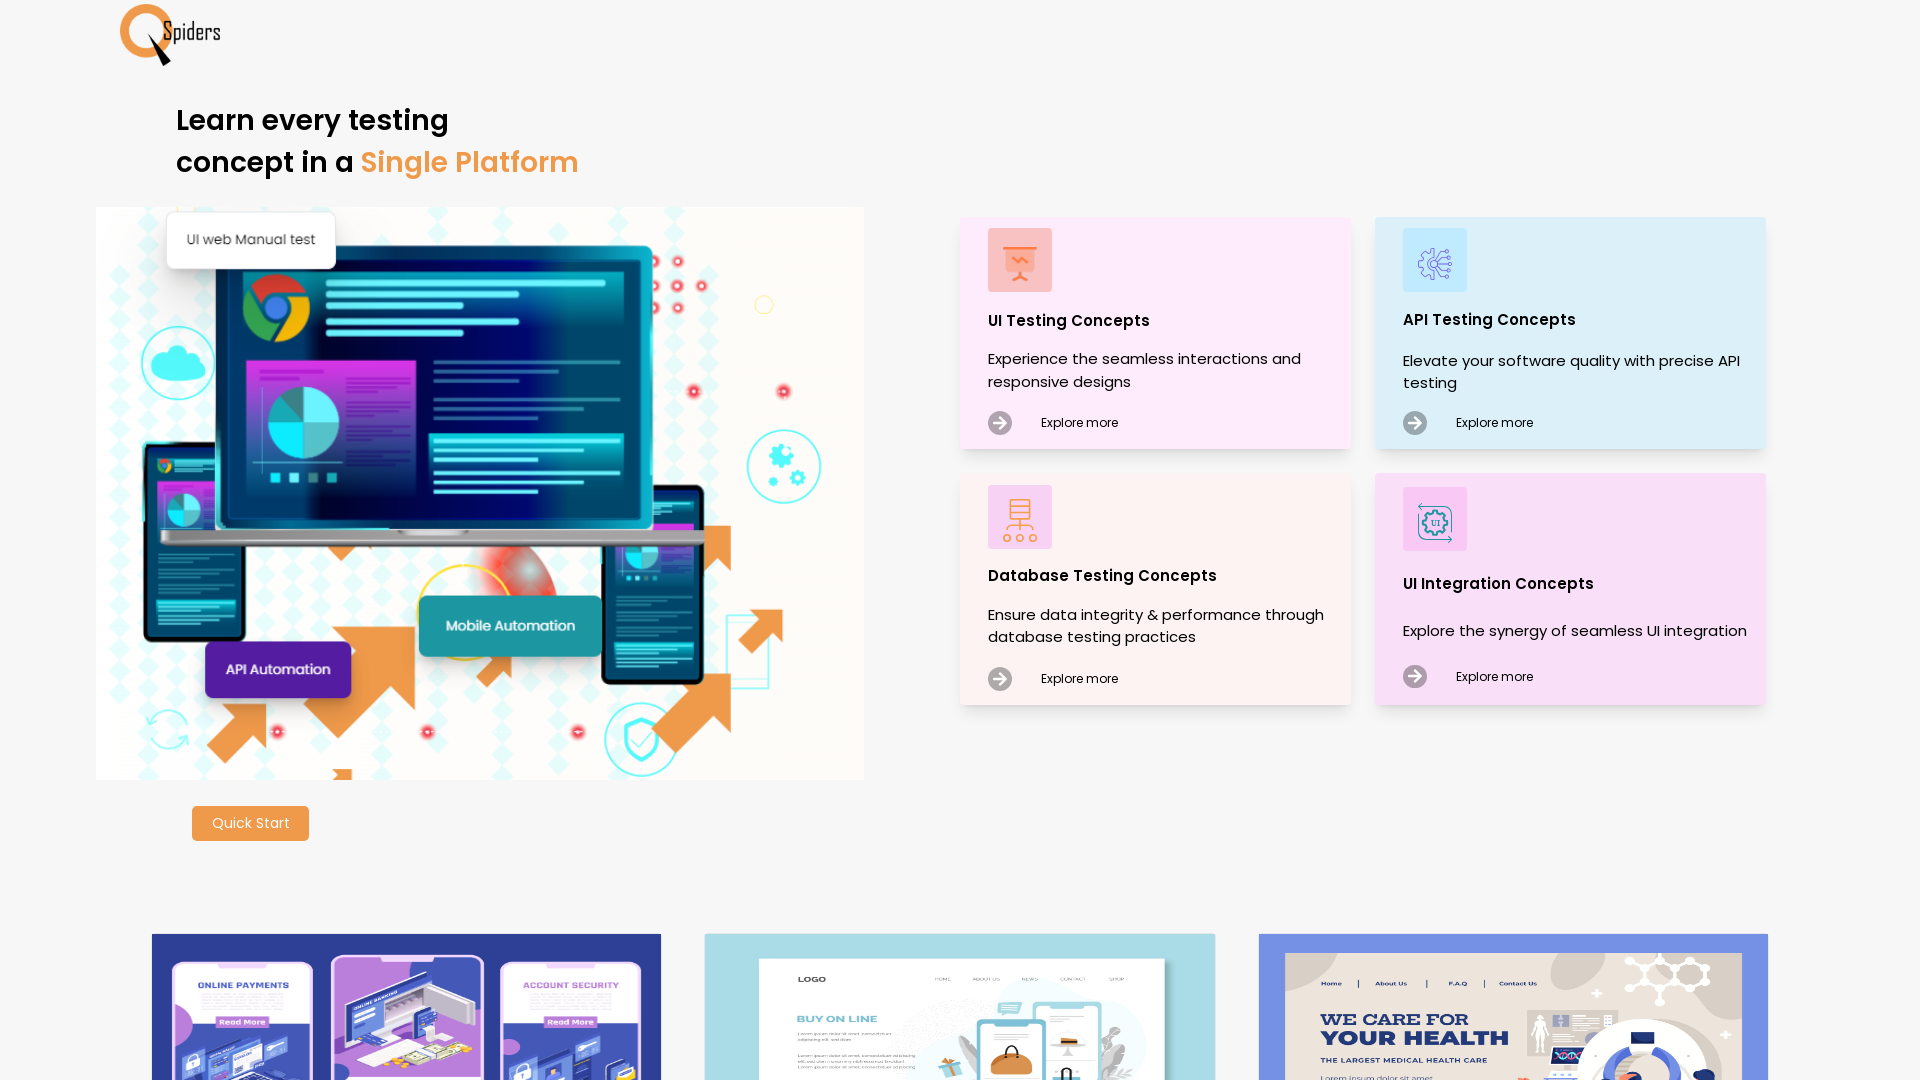

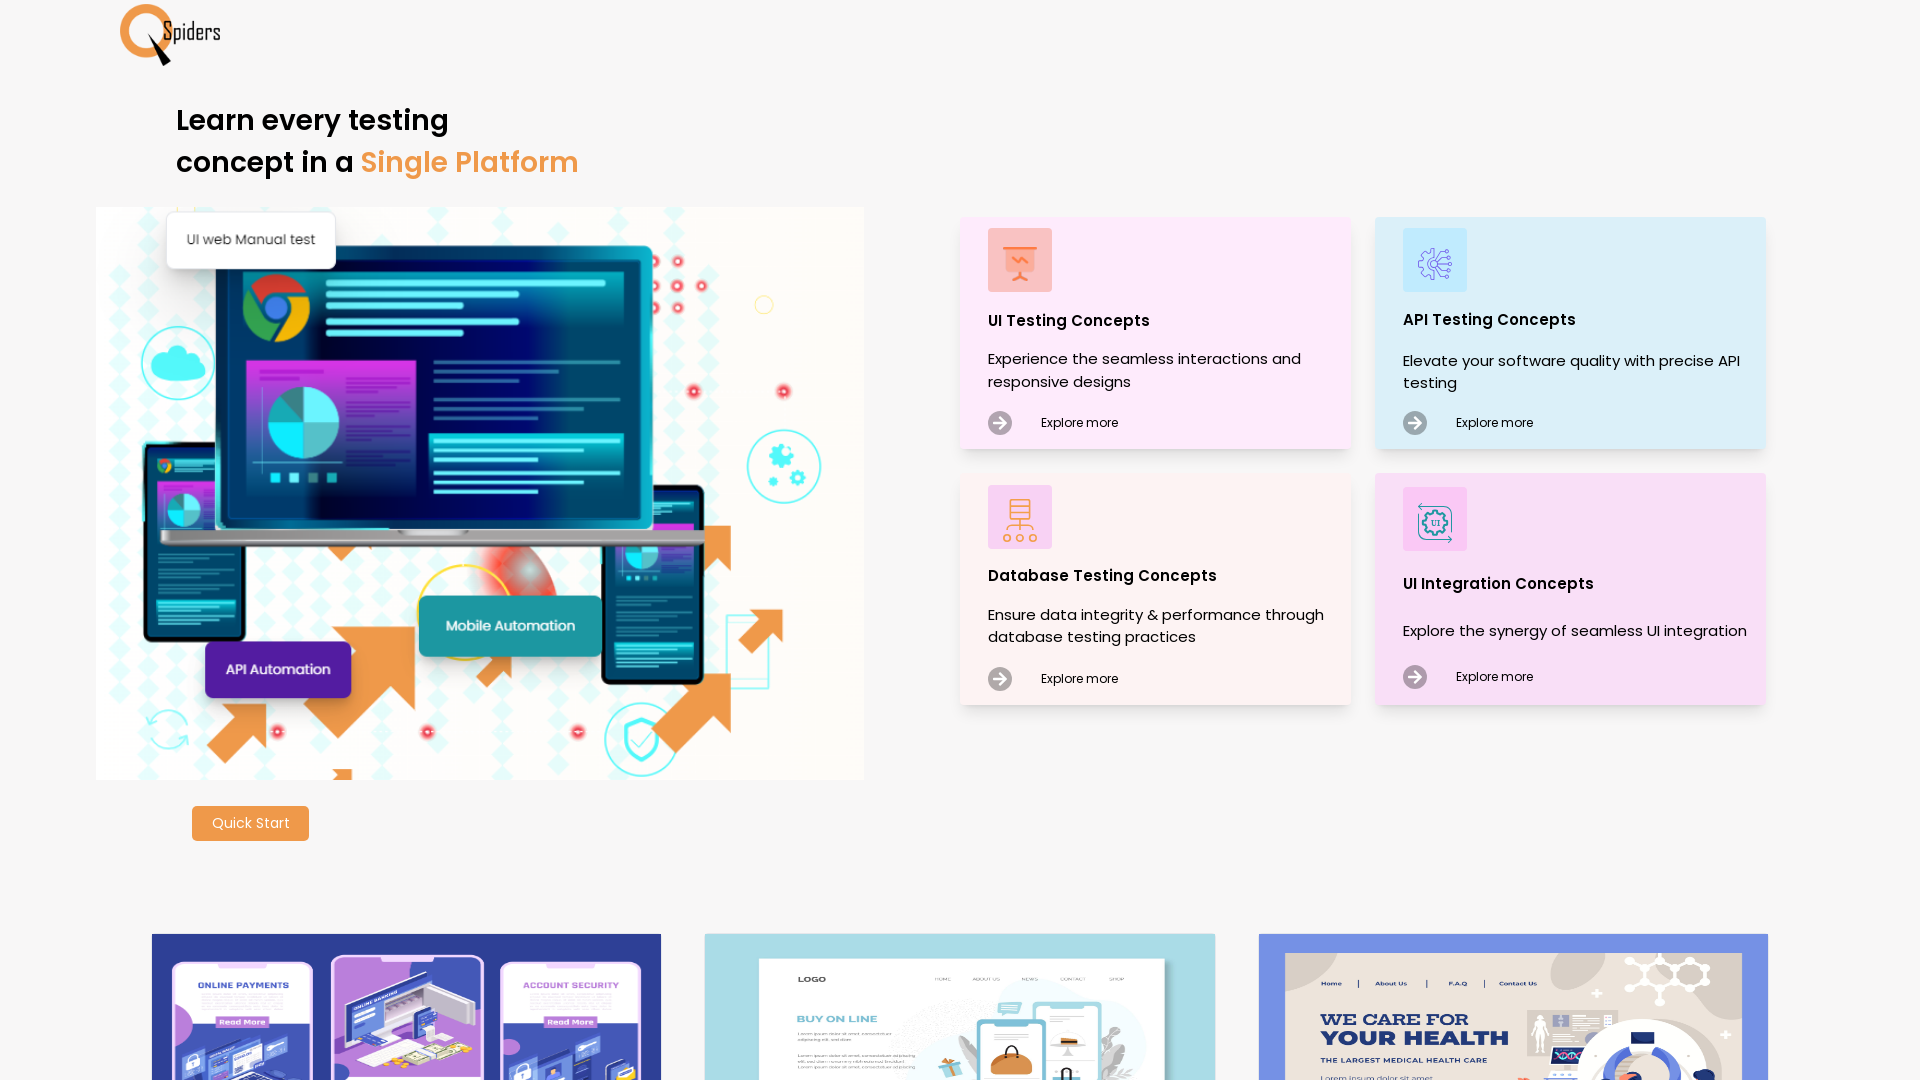